Navigates to SpiceJet airline website and verifies the page loads by checking the title

Starting URL: https://spicejet.com

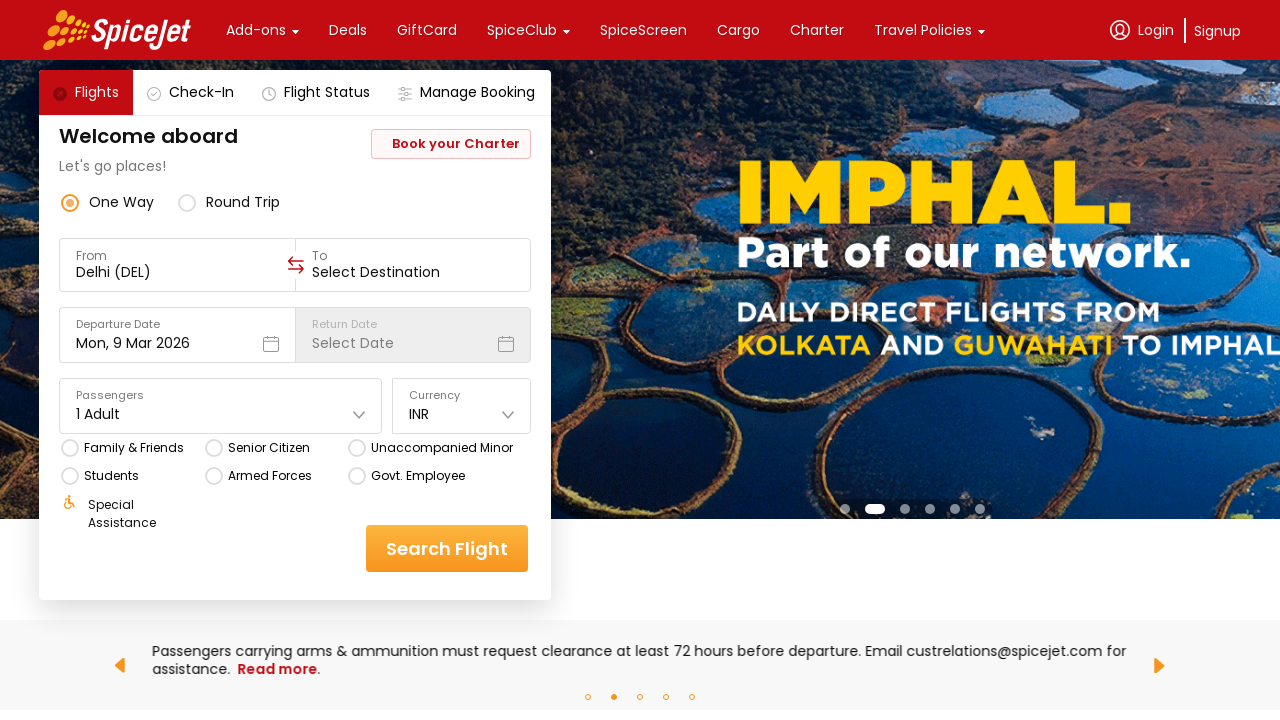

Waited for page to reach domcontentloaded state
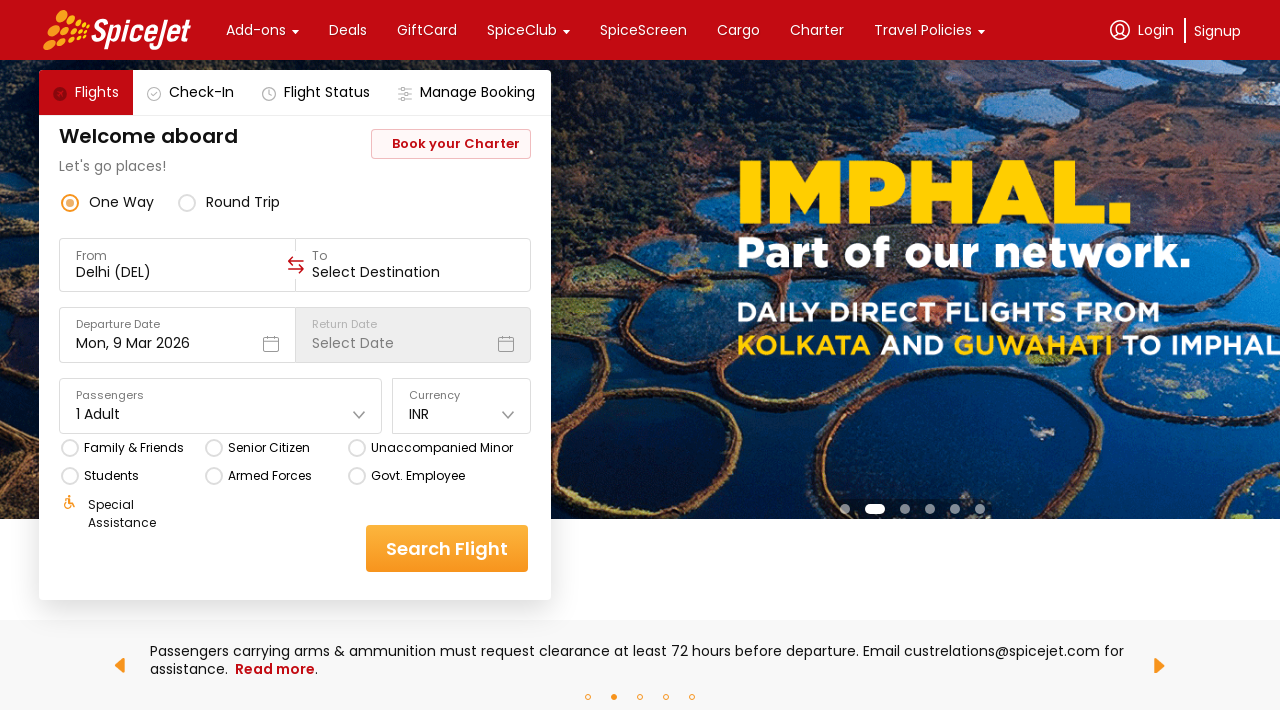

Retrieved page title
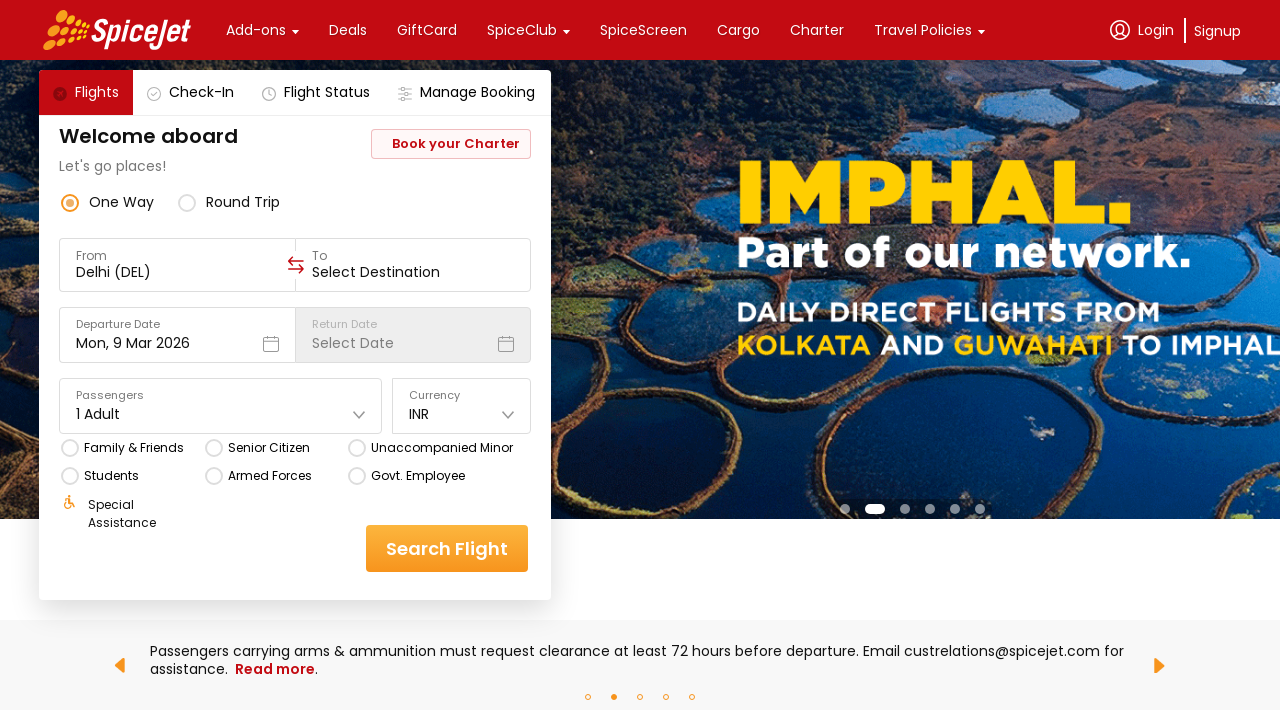

Verified page title is not empty - SpiceJet airline website loaded successfully
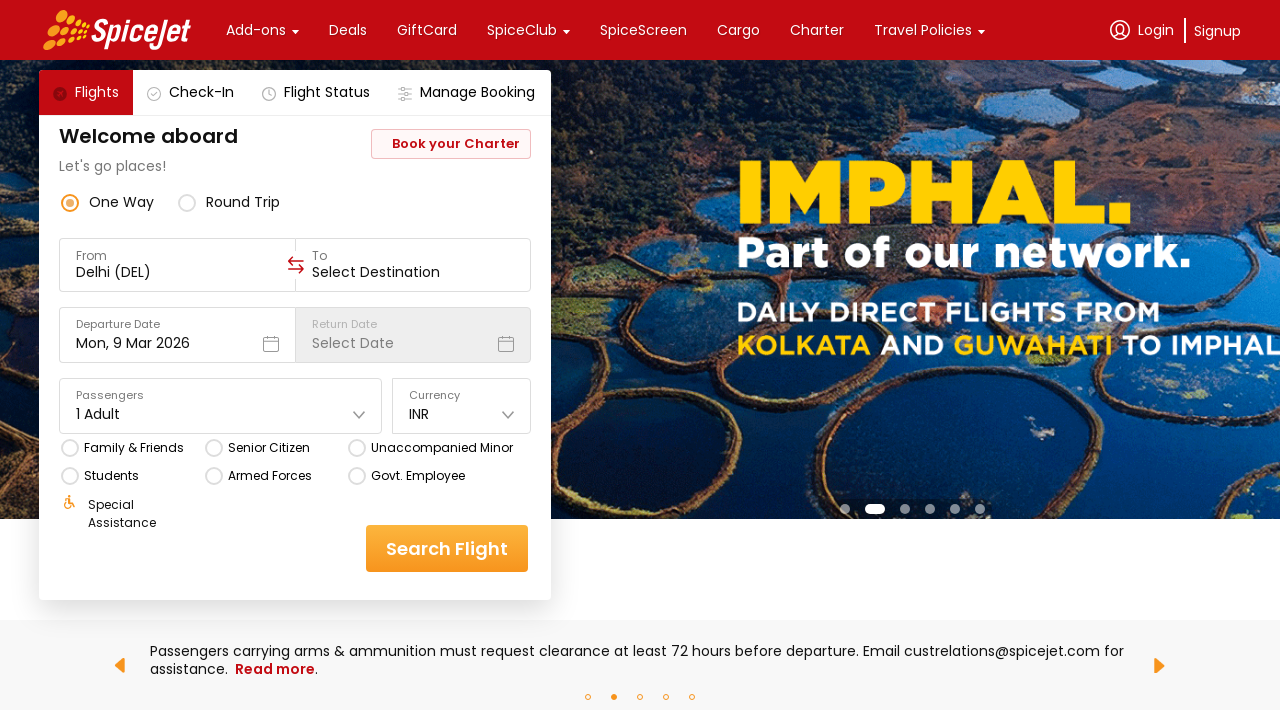

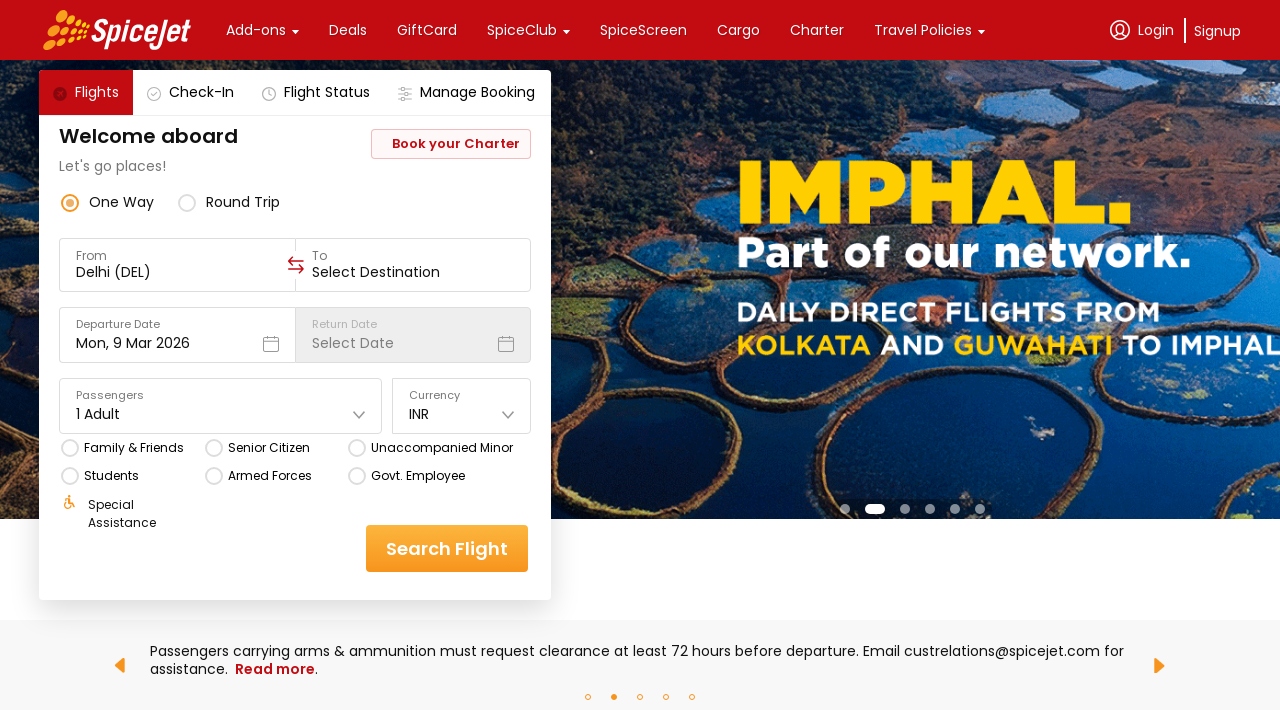